Tests clearing and filling a textarea with text including Enter key presses

Starting URL: https://www.w3.org/WAI/UA/TS/html401/cp0101/0101-TEXTAREA.html

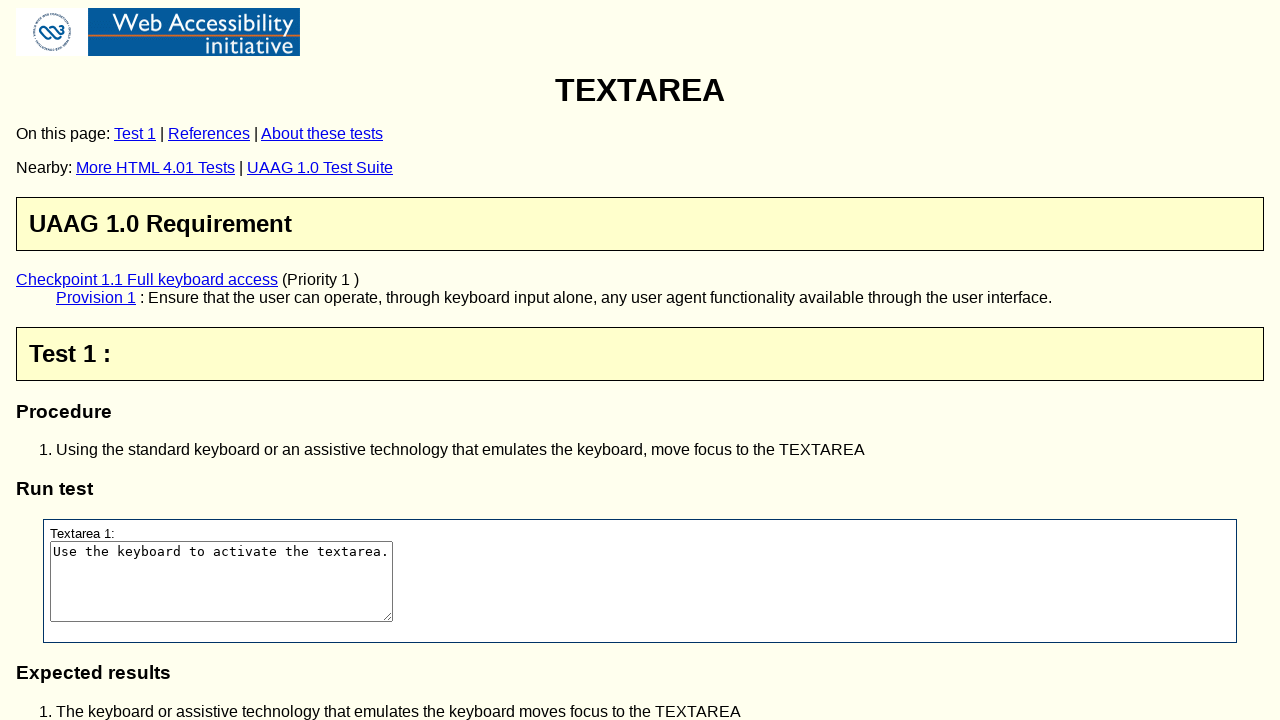

Located textarea element with id 'textarea1'
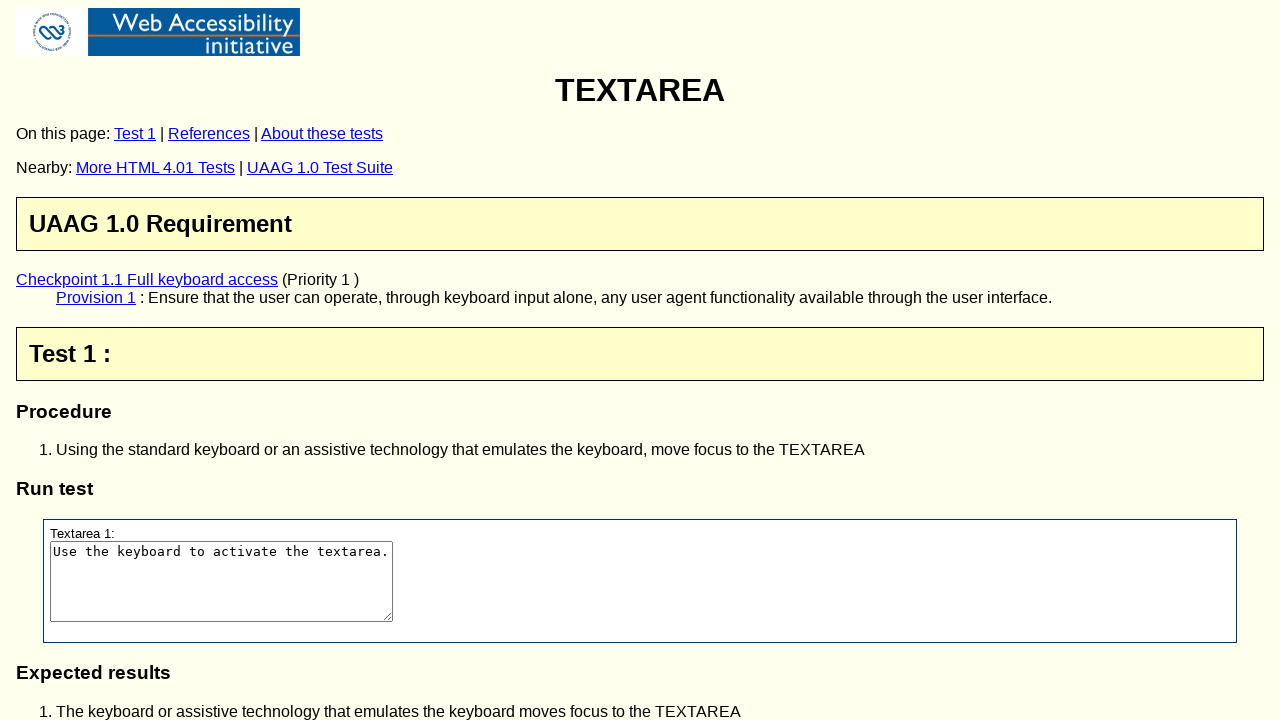

Cleared textarea content on #textarea1
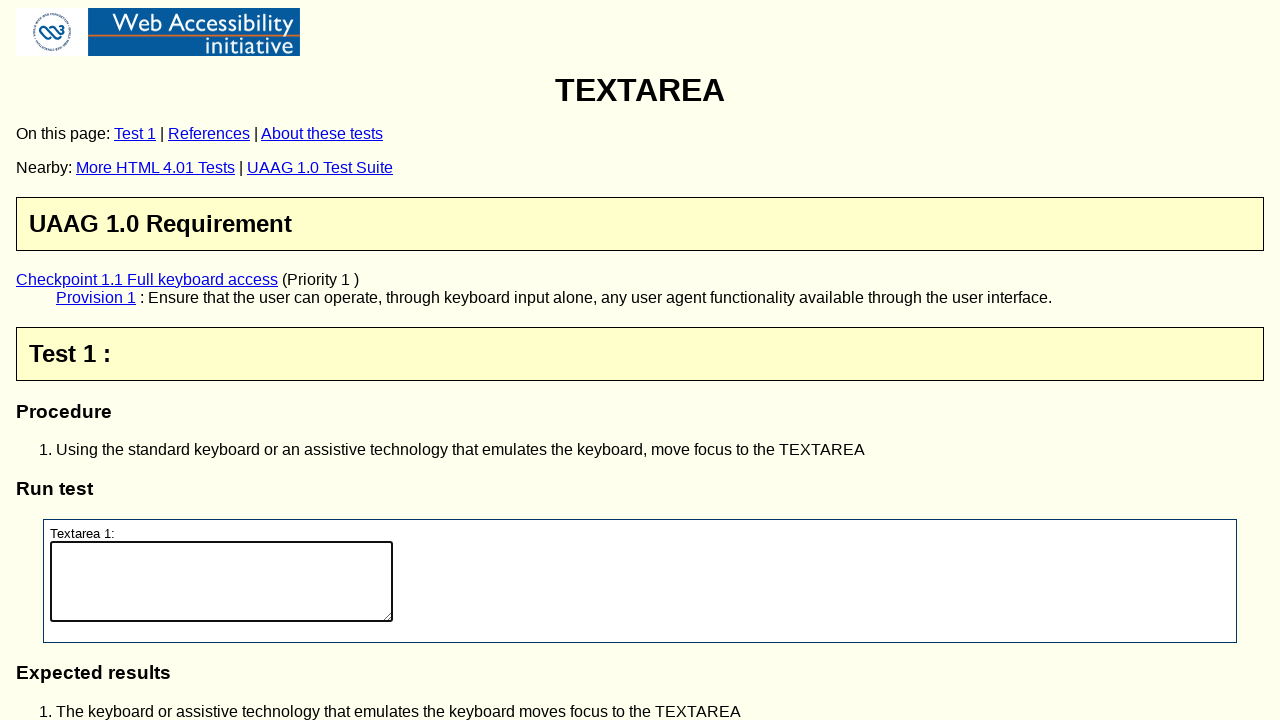

Filled textarea with 'Some new text' on #textarea1
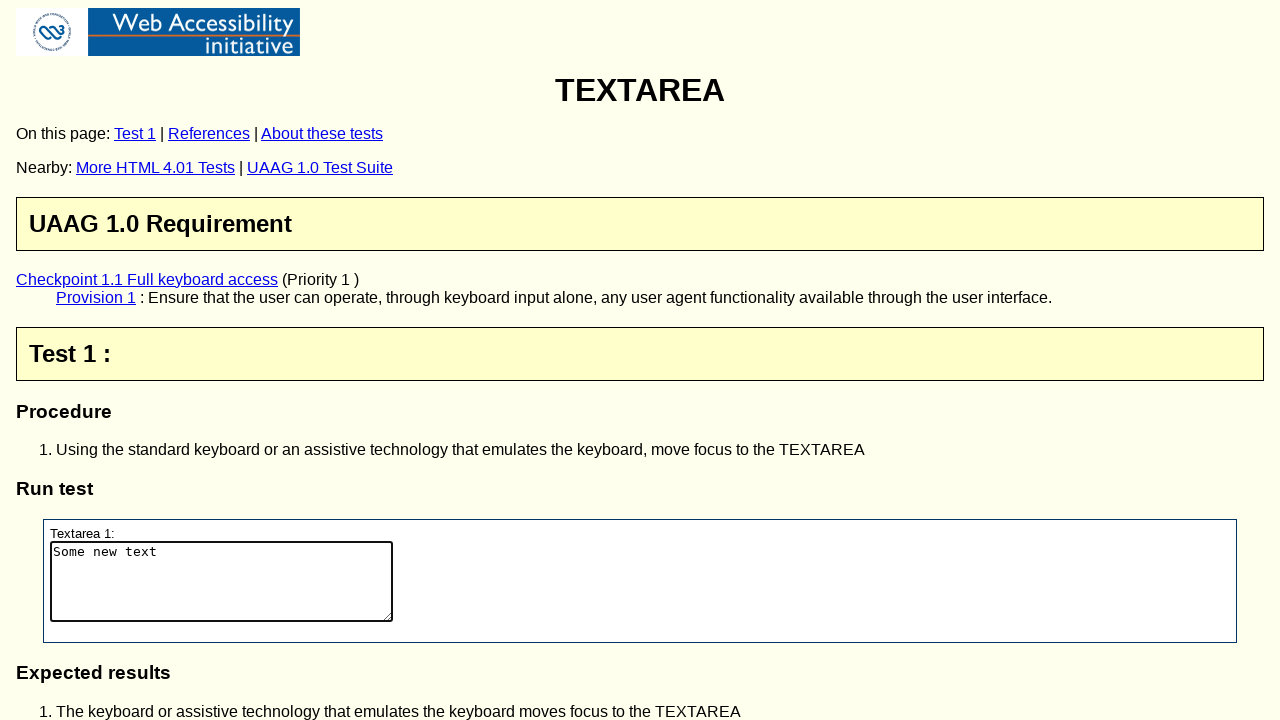

Pressed Enter key in textarea on #textarea1
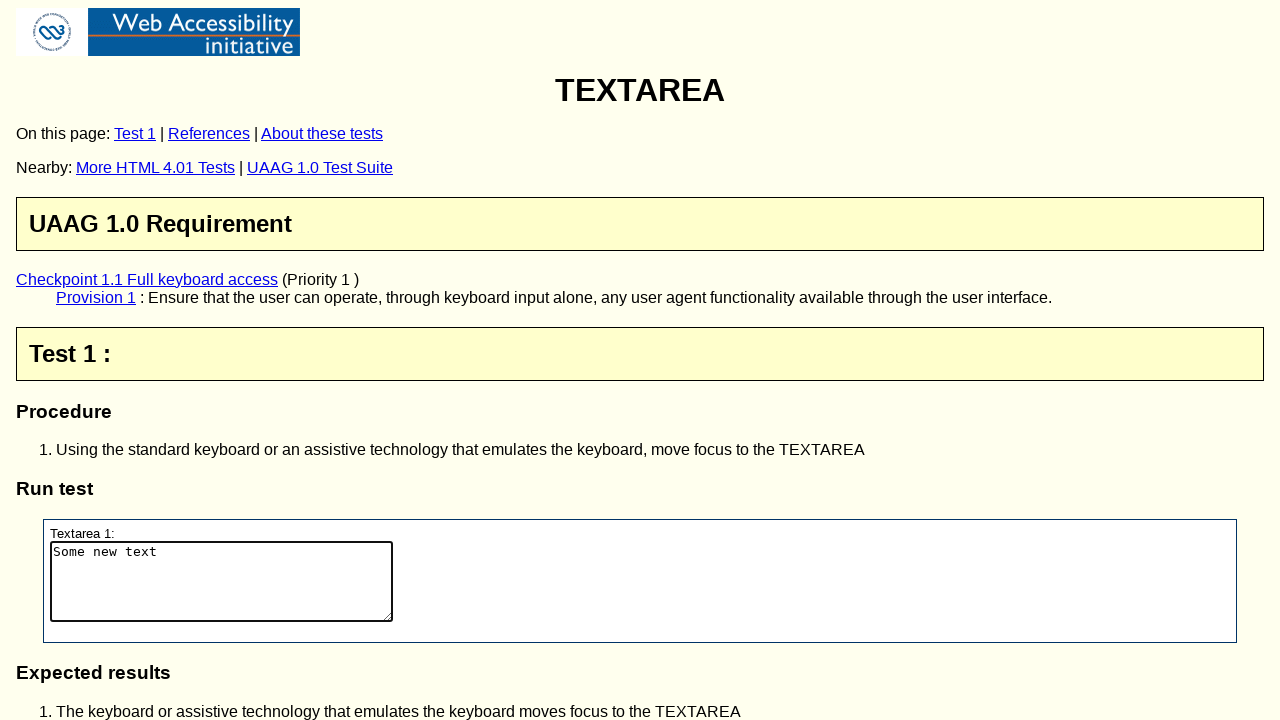

Pressed Enter key again in textarea on #textarea1
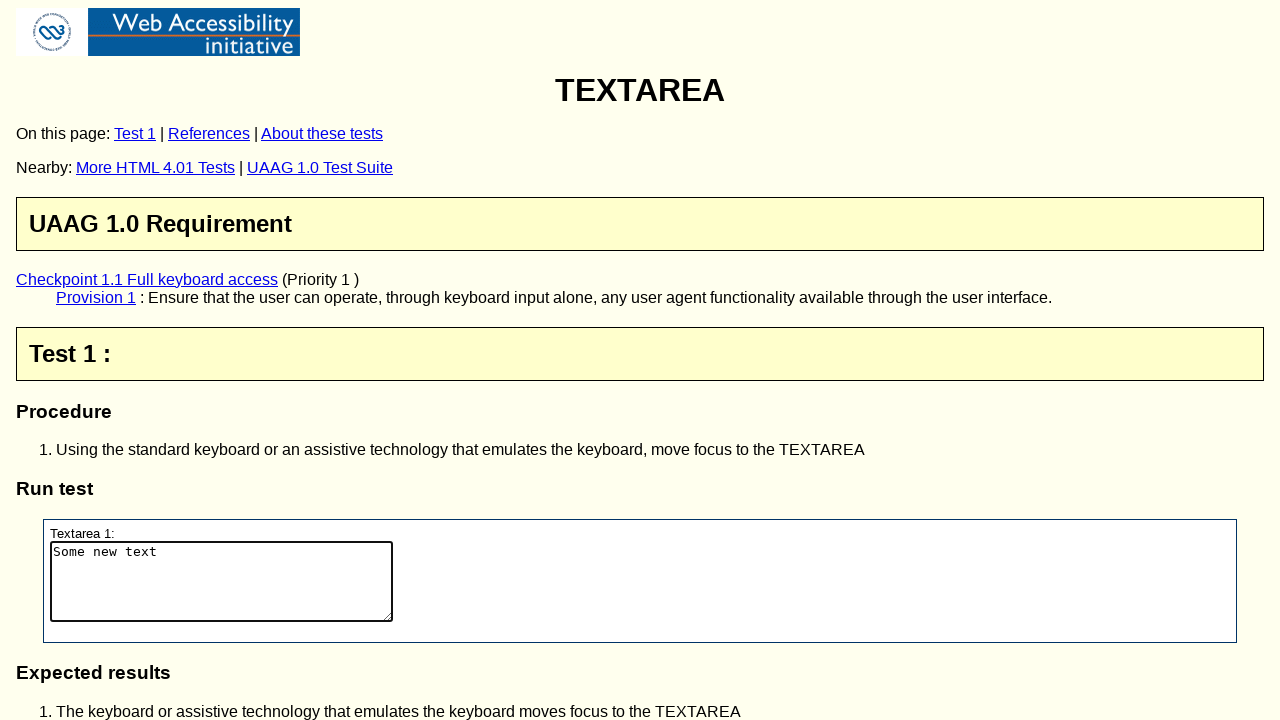

Typed 'Some another text' into textarea on #textarea1
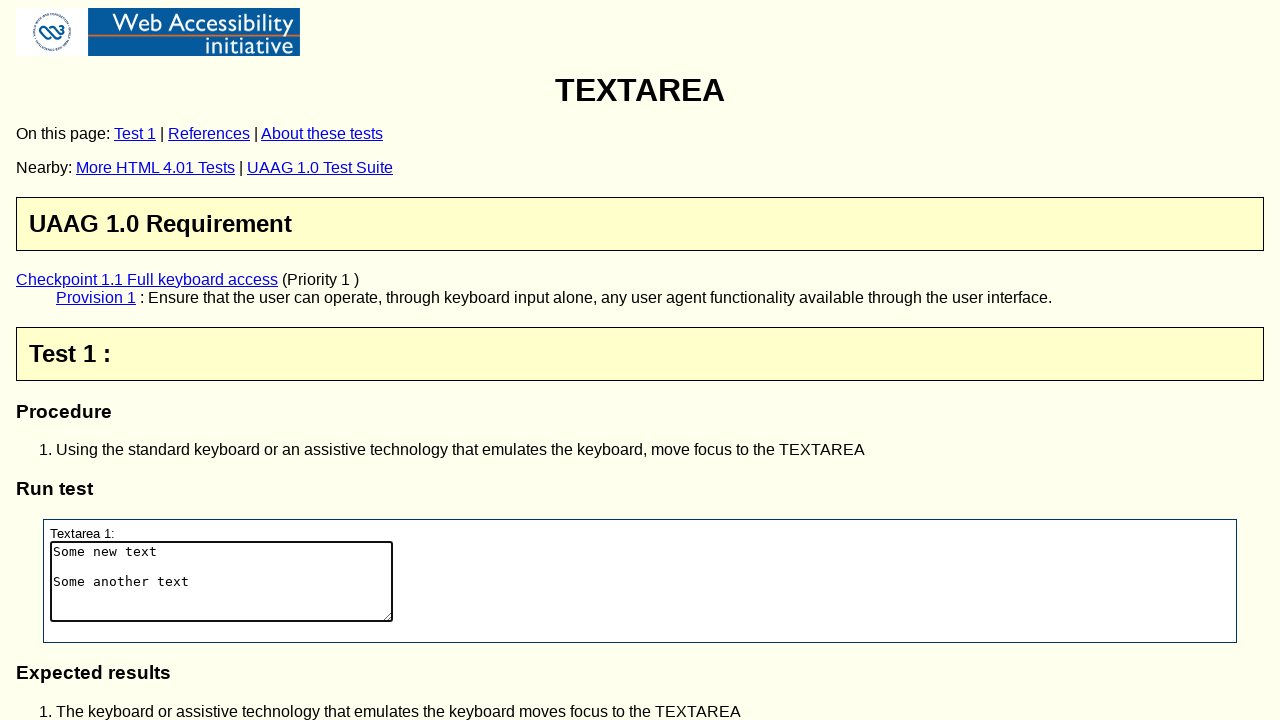

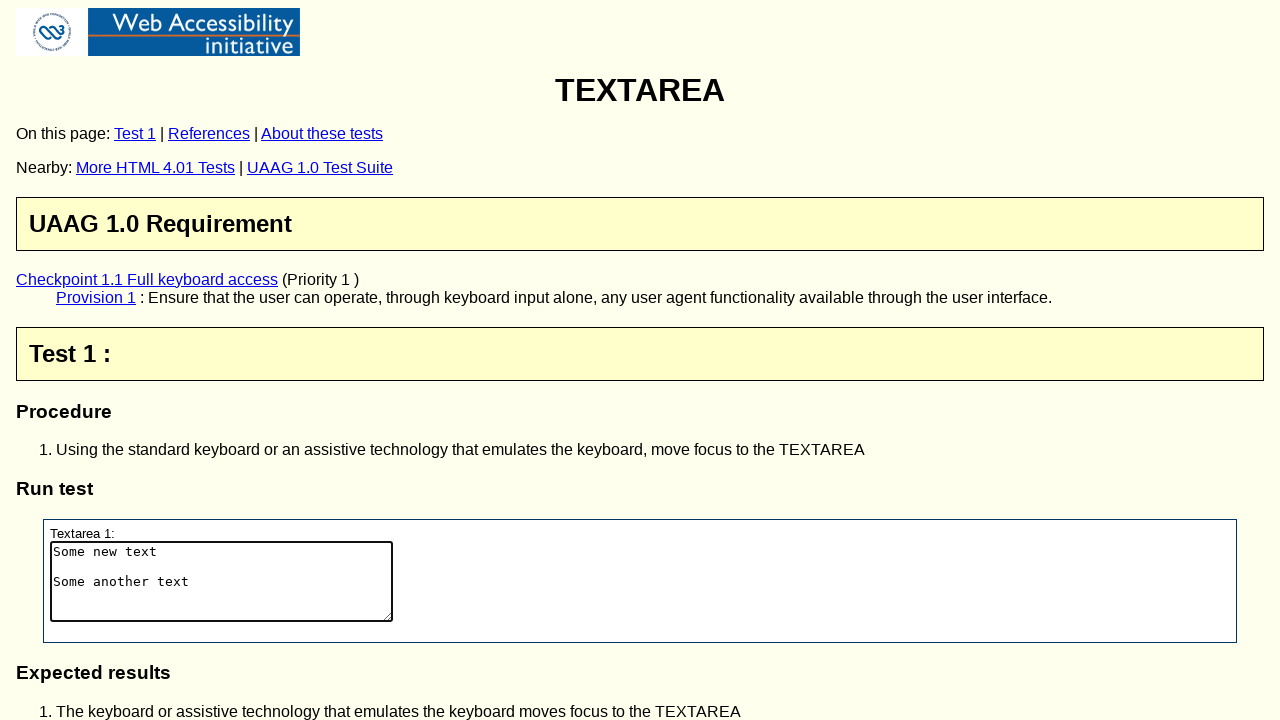